Tests form interaction by filling a text input, selecting radio button and checkbox options, choosing from a dropdown, and clicking submit.

Starting URL: https://www.techlistic.com/p/selenium-practice-form.html

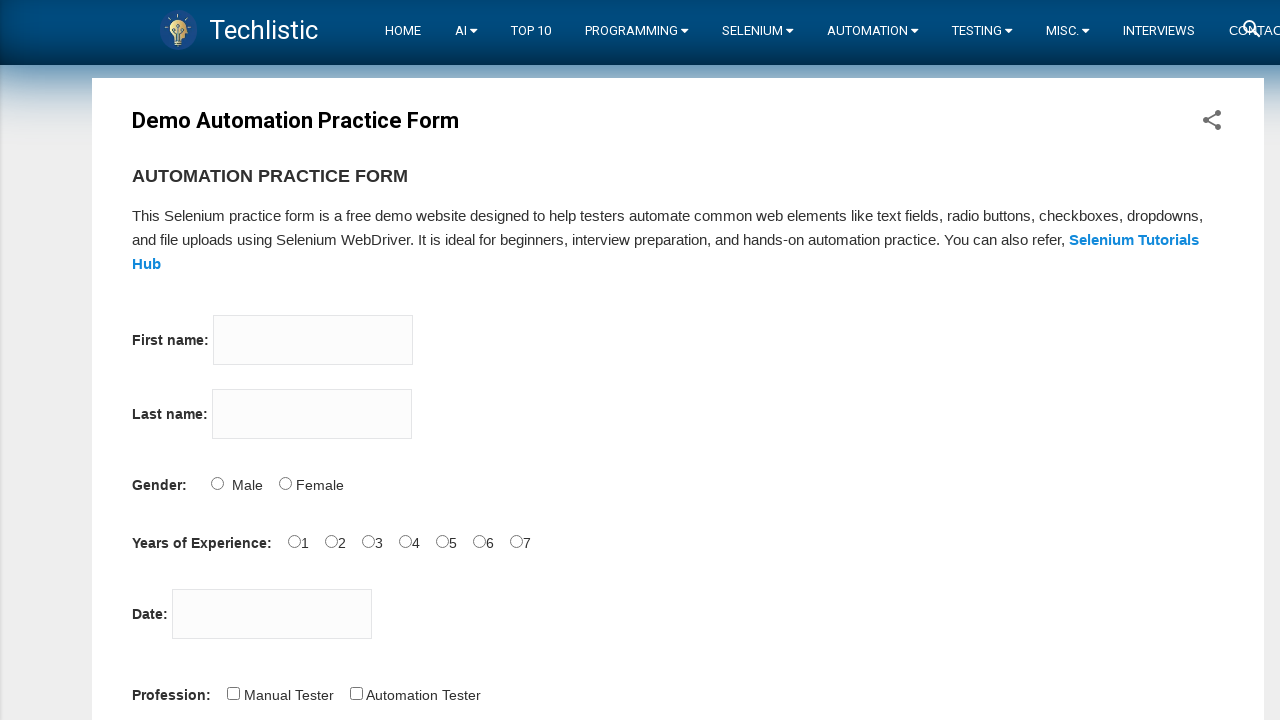

Filled firstname input field with 'Puppeteer' on input[name='firstname']
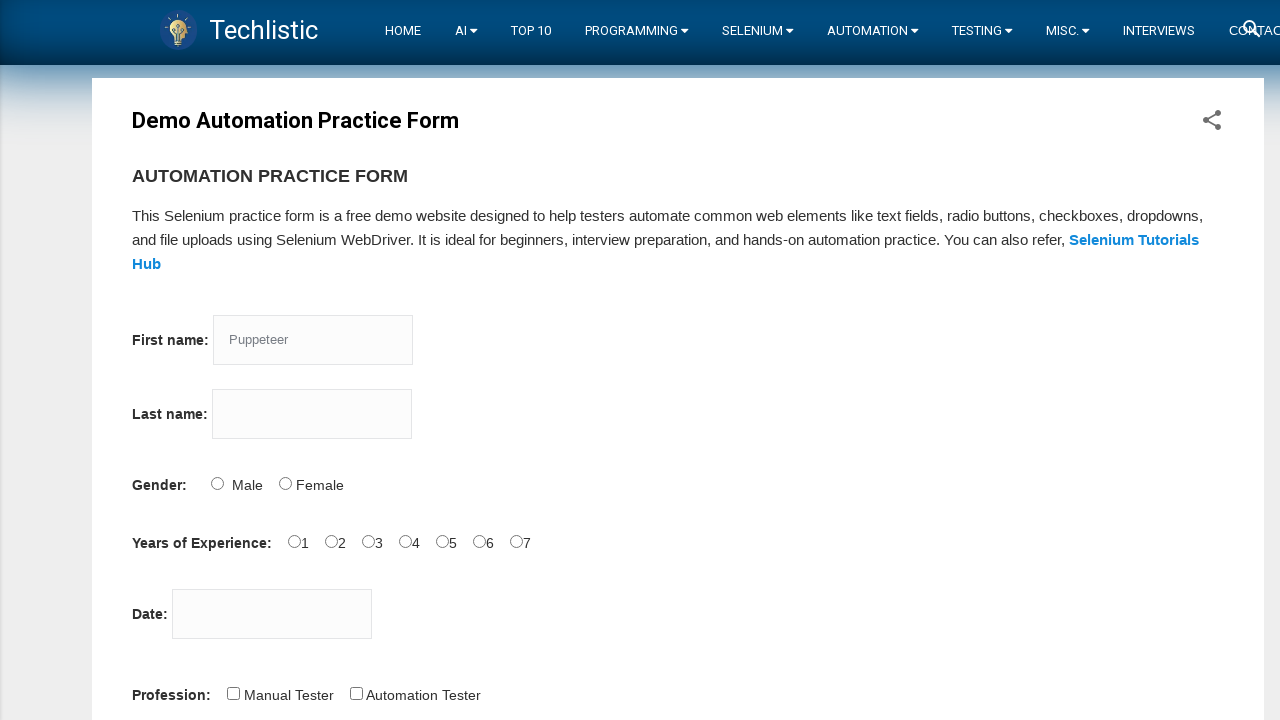

Selected experience radio button option at (516, 541) on #exp-6
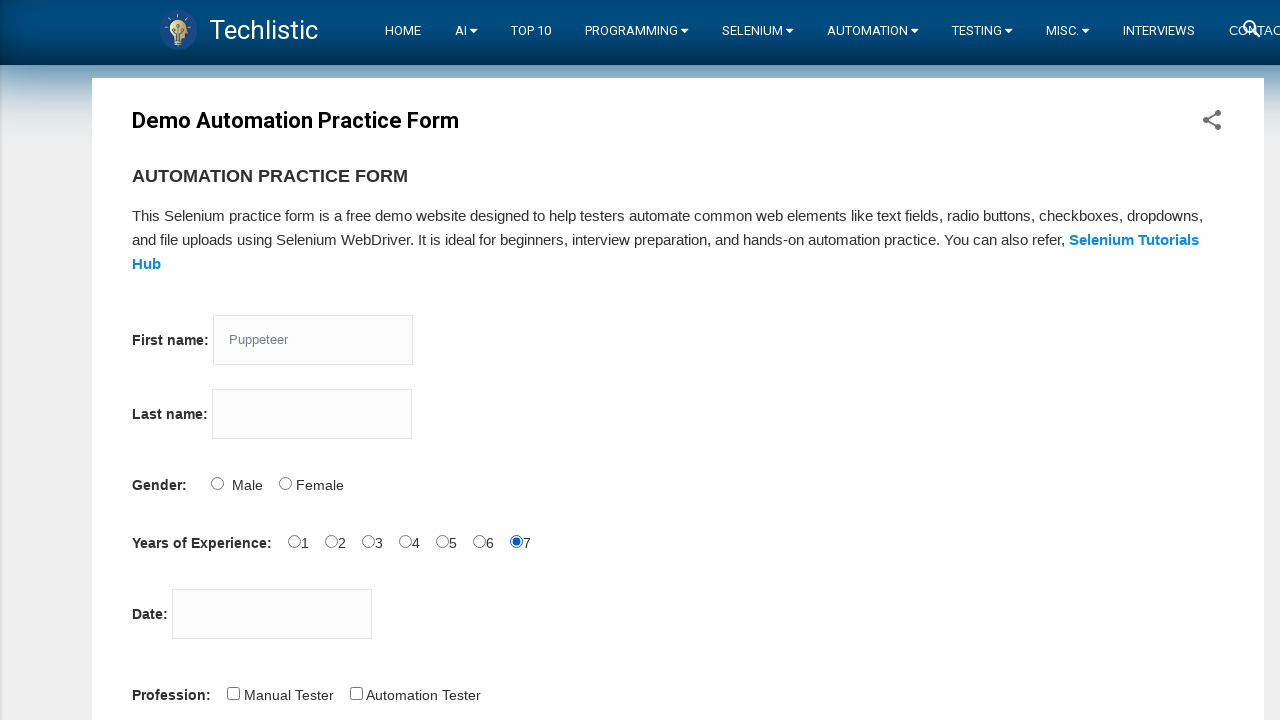

Checked profession checkbox option at (356, 693) on #profession-1
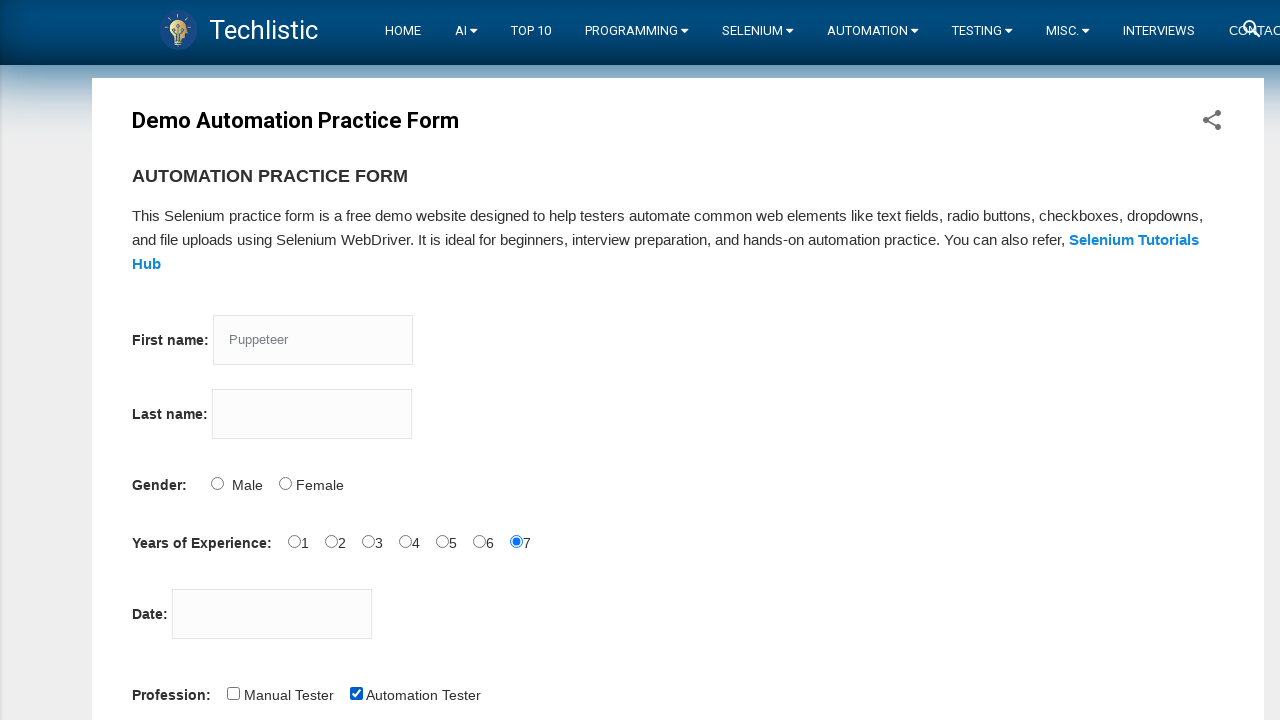

Selected 'Europe' from continents dropdown on #continents
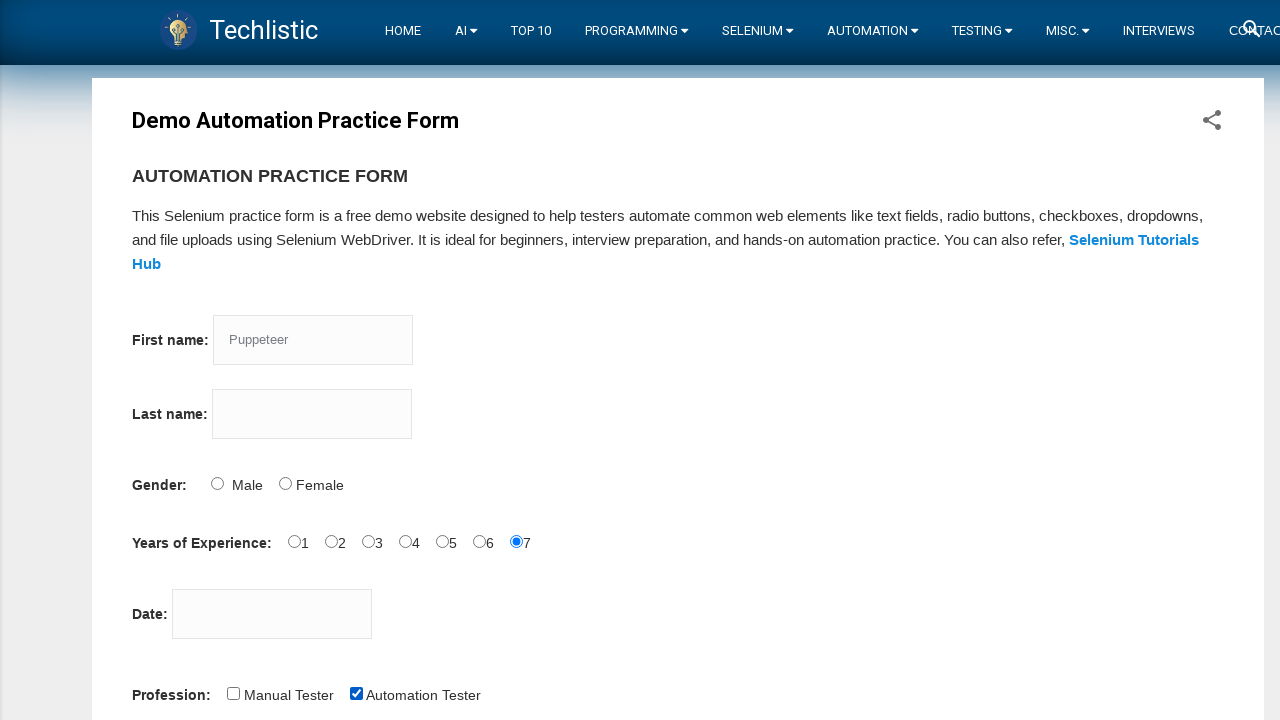

Clicked form submit button at (157, 360) on #submit
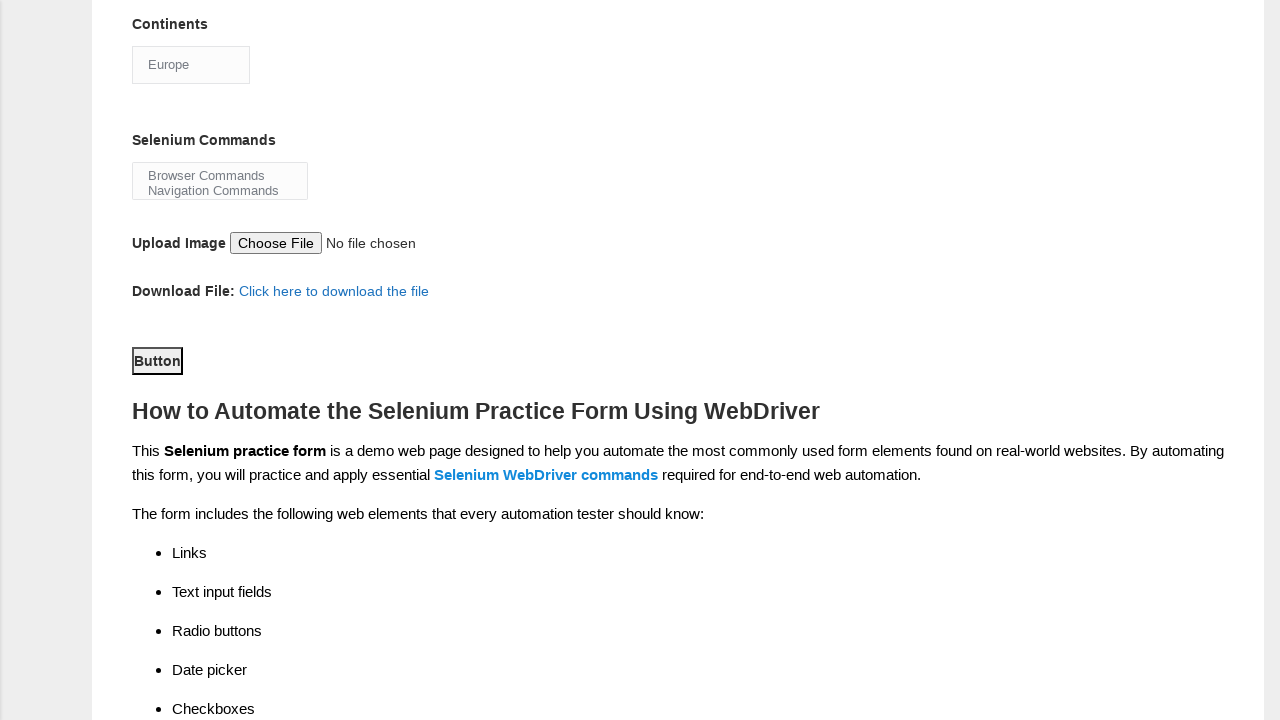

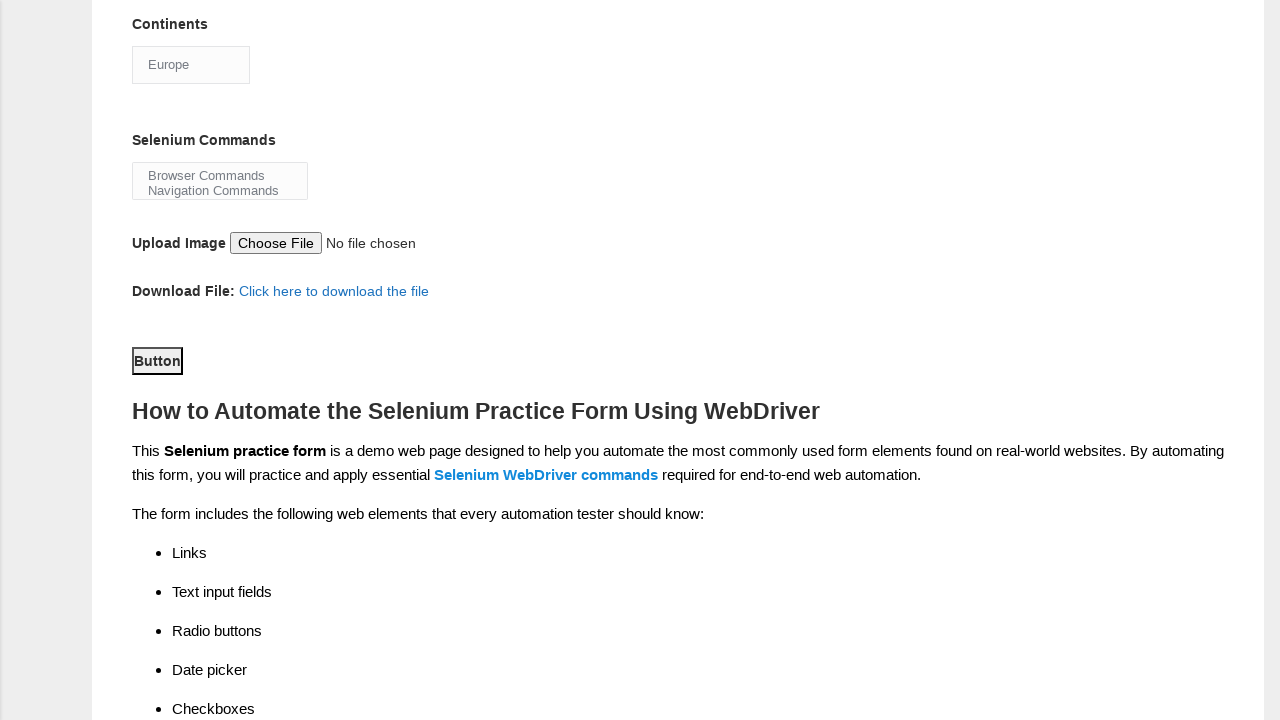